Selects all checkboxes on the page

Starting URL: http://www.qaclickacademy.com/practice.php

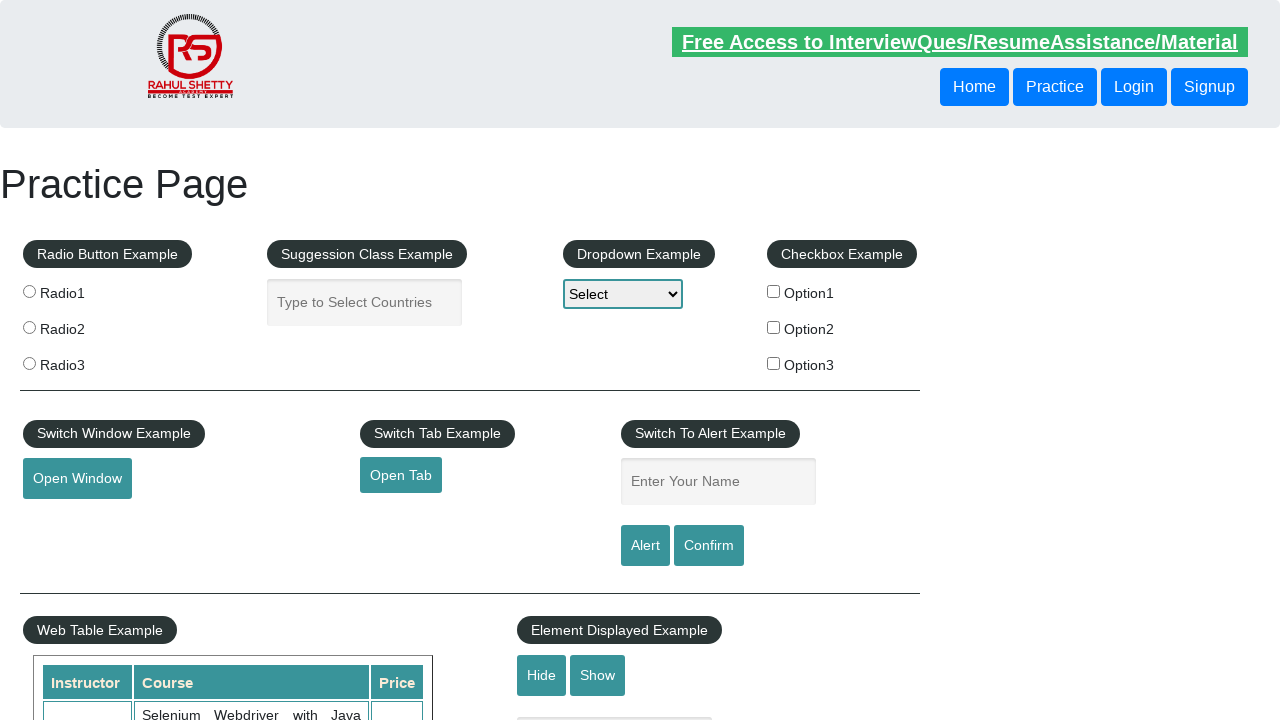

Navigated to QA Click Academy practice page
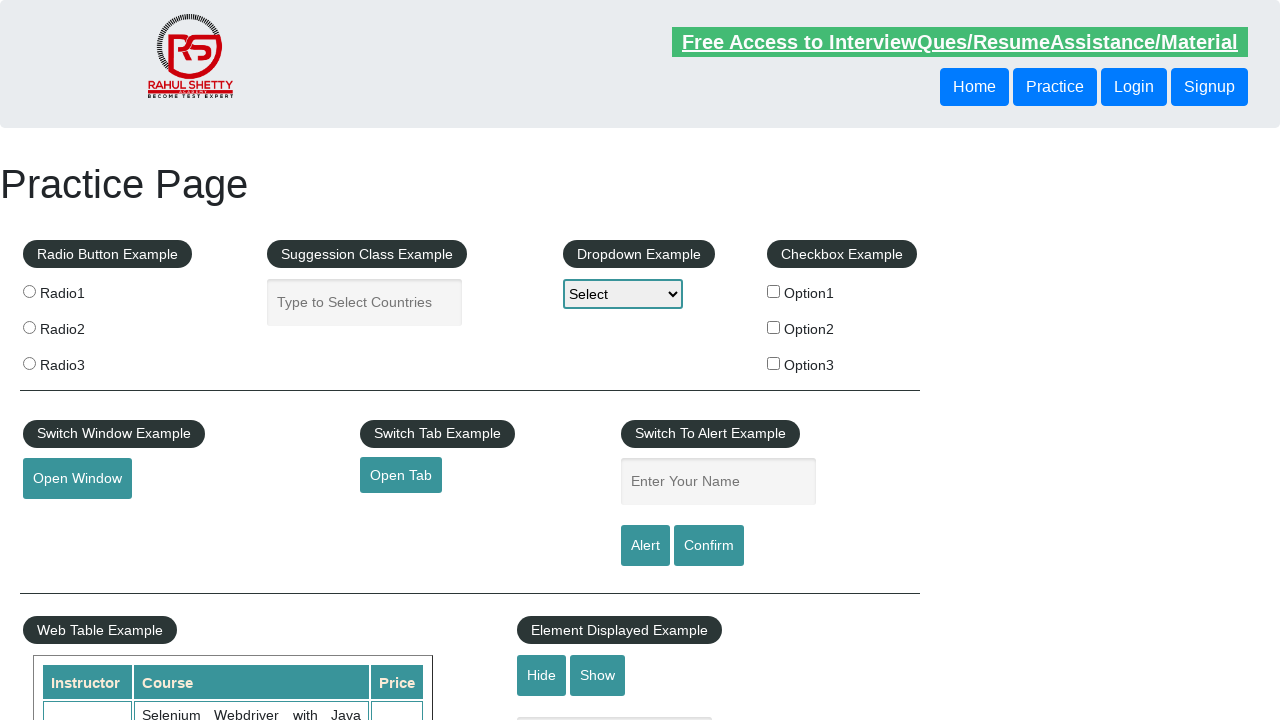

Located all checkboxes on the page
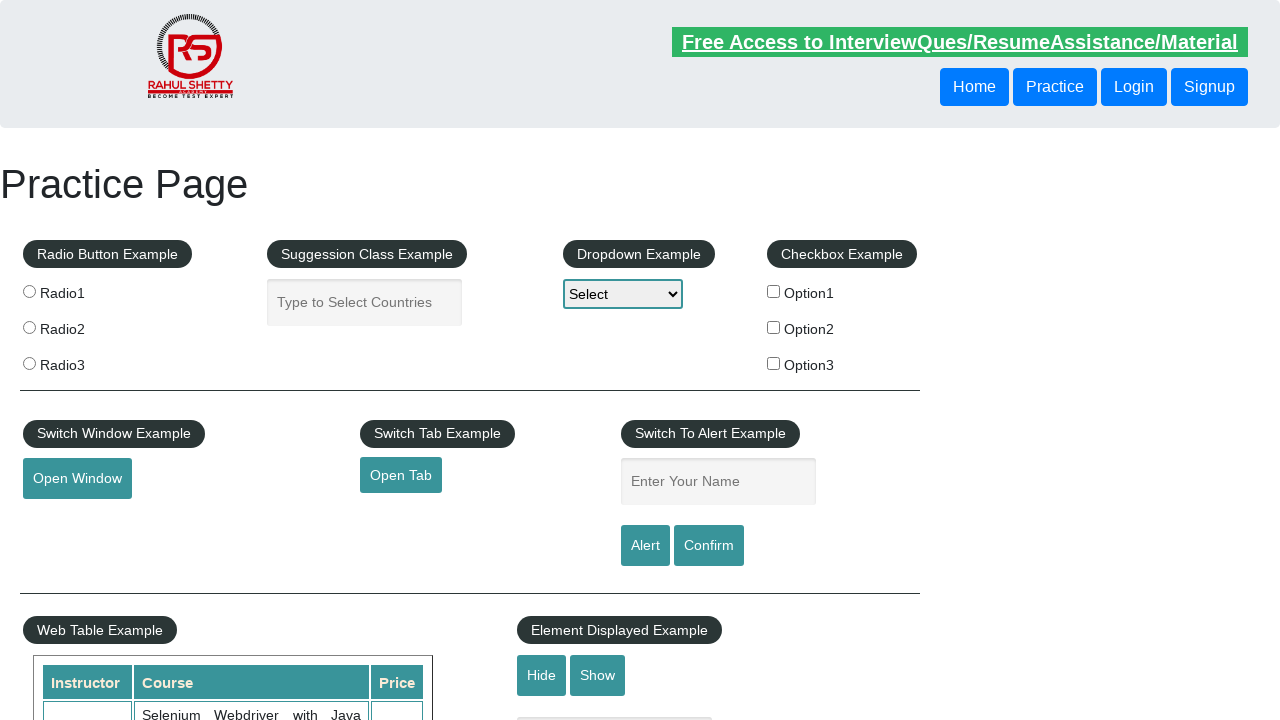

Found 3 checkboxes total
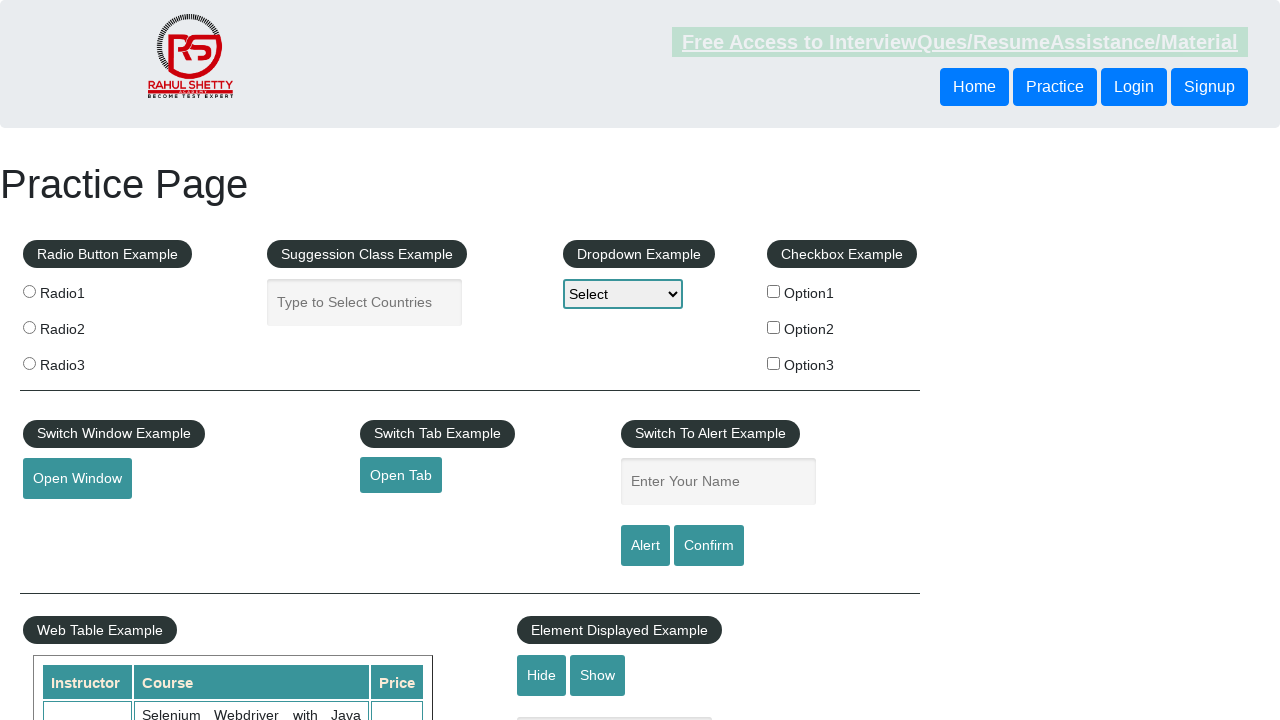

Checked checkbox 1 of 3 at (774, 291) on input[type='checkbox'] >> nth=0
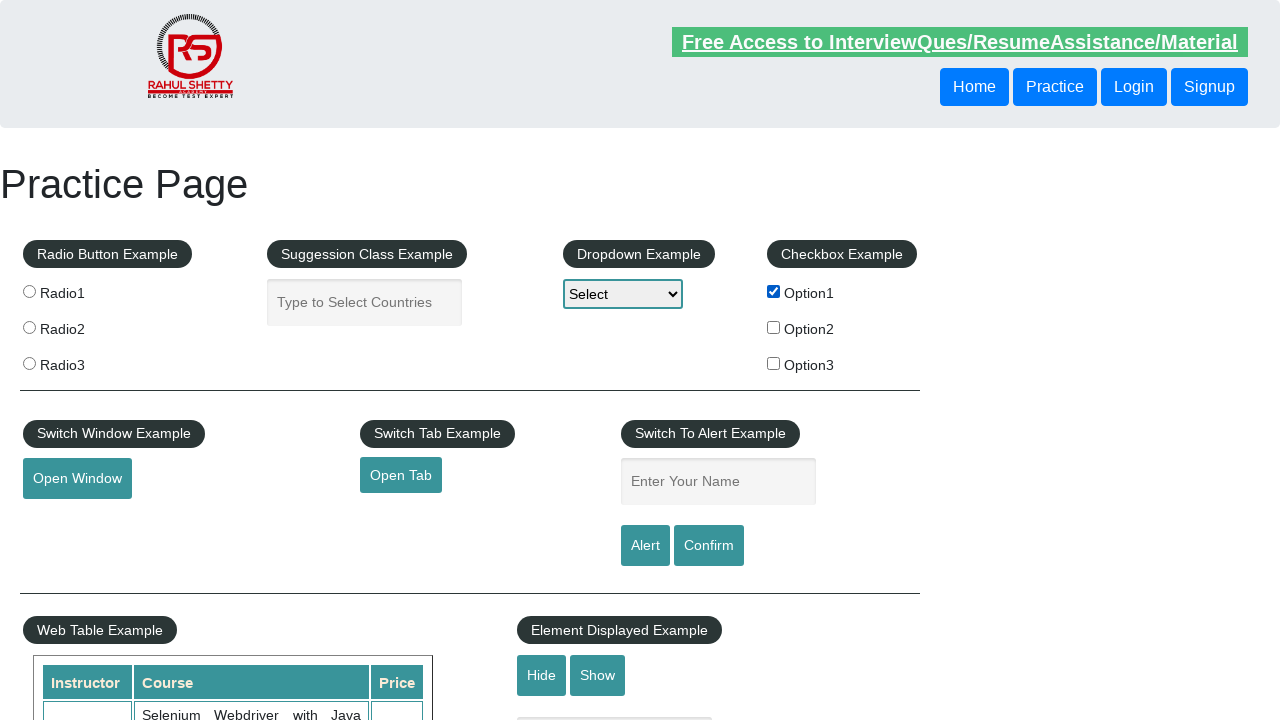

Checked checkbox 2 of 3 at (774, 327) on input[type='checkbox'] >> nth=1
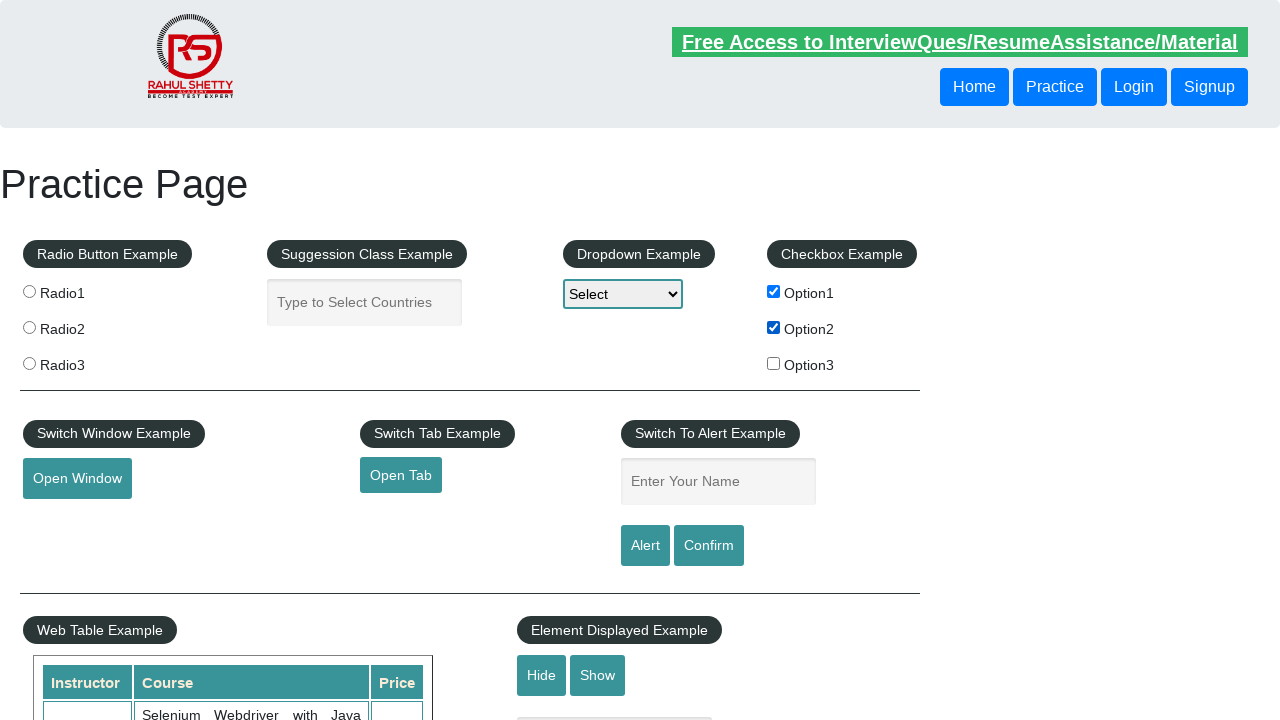

Checked checkbox 3 of 3 at (774, 363) on input[type='checkbox'] >> nth=2
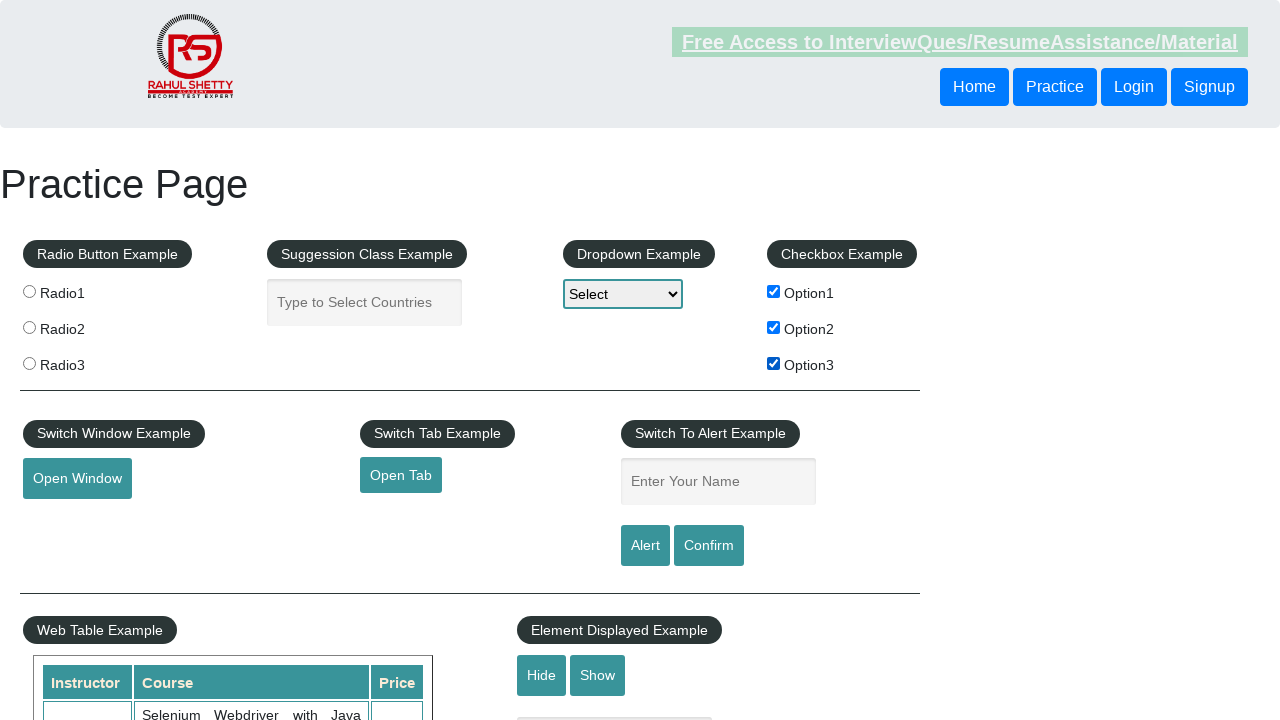

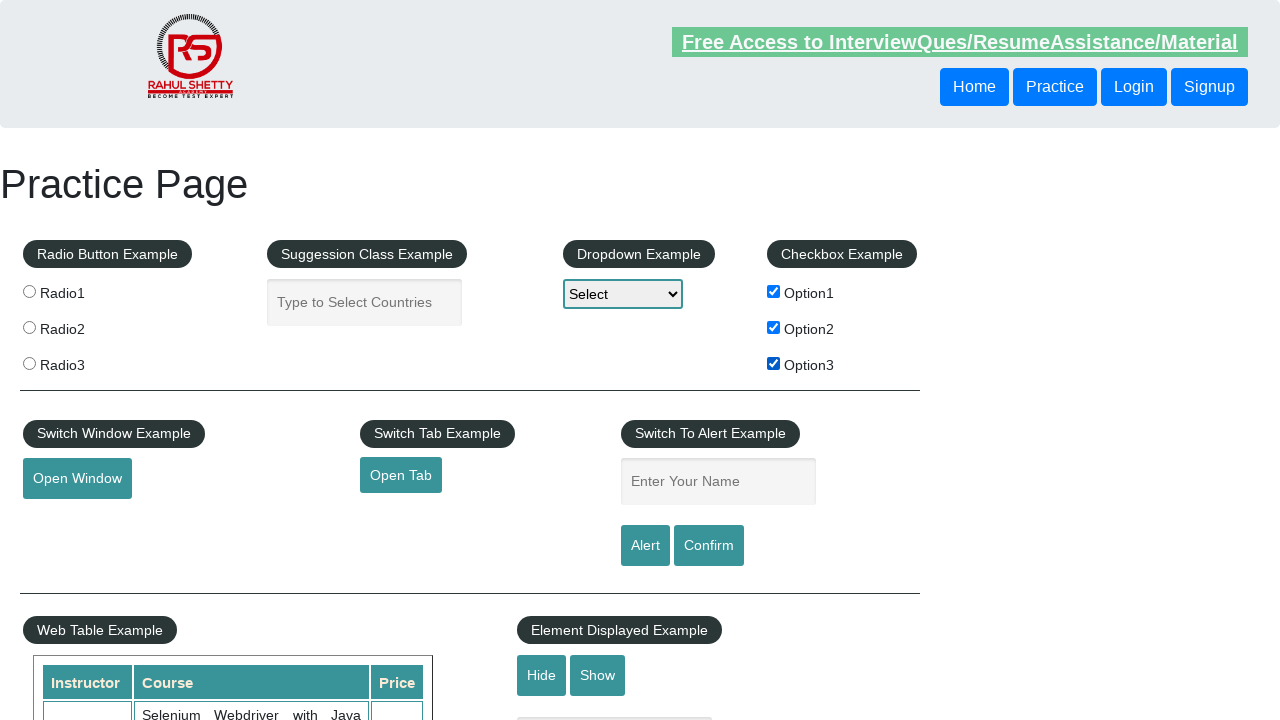